Tests jQuery UI draggable functionality by dragging an element horizontally by 100 pixels

Starting URL: http://jqueryui.com/draggable/

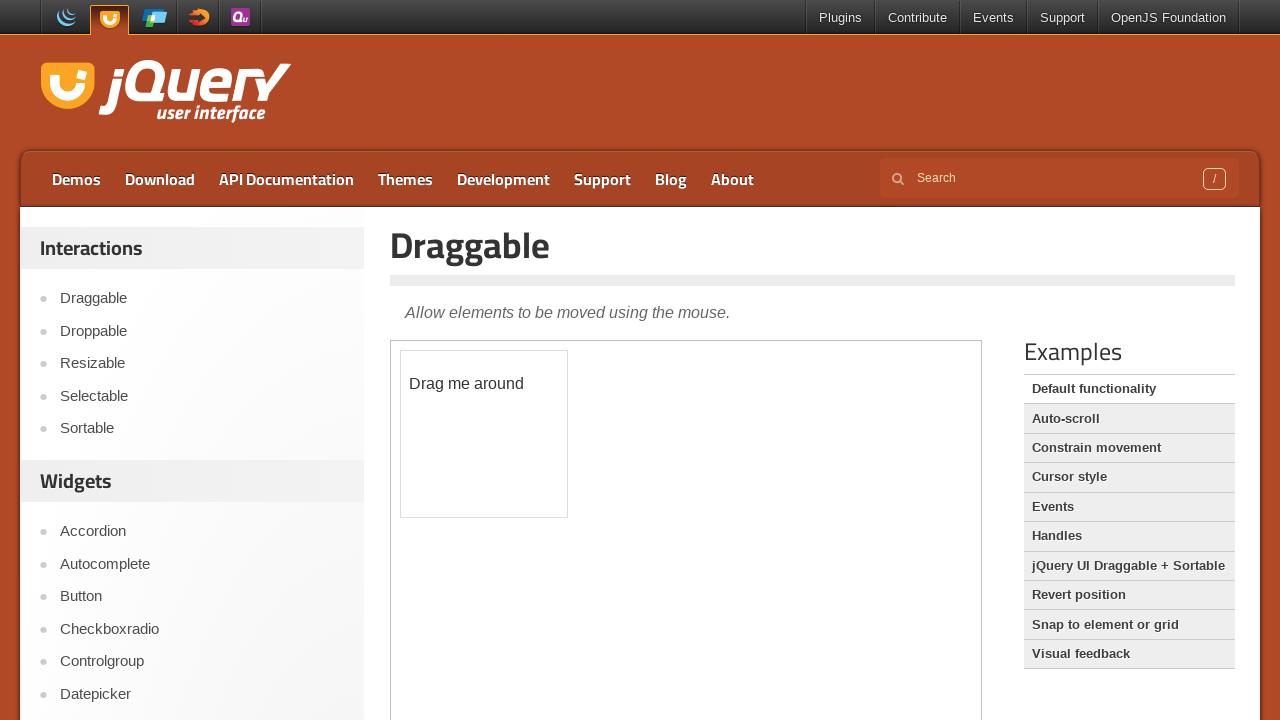

Navigated to jQuery UI draggable demo page
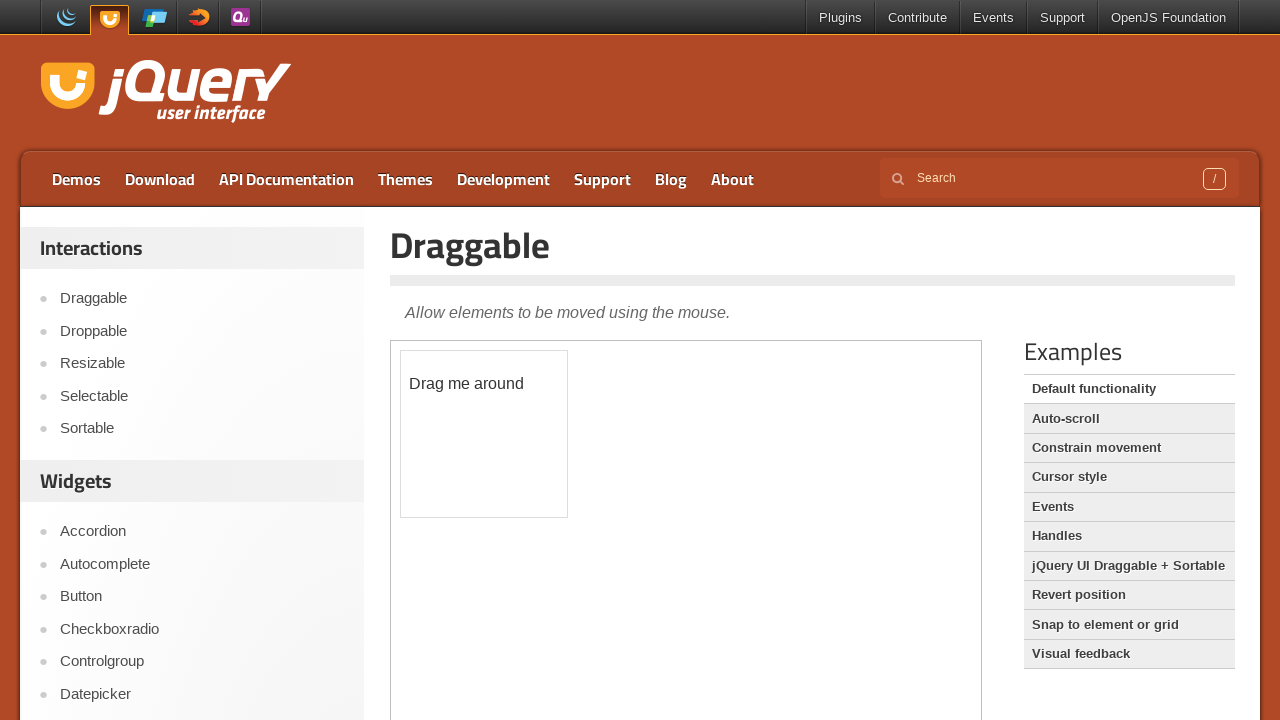

Located the demo iframe
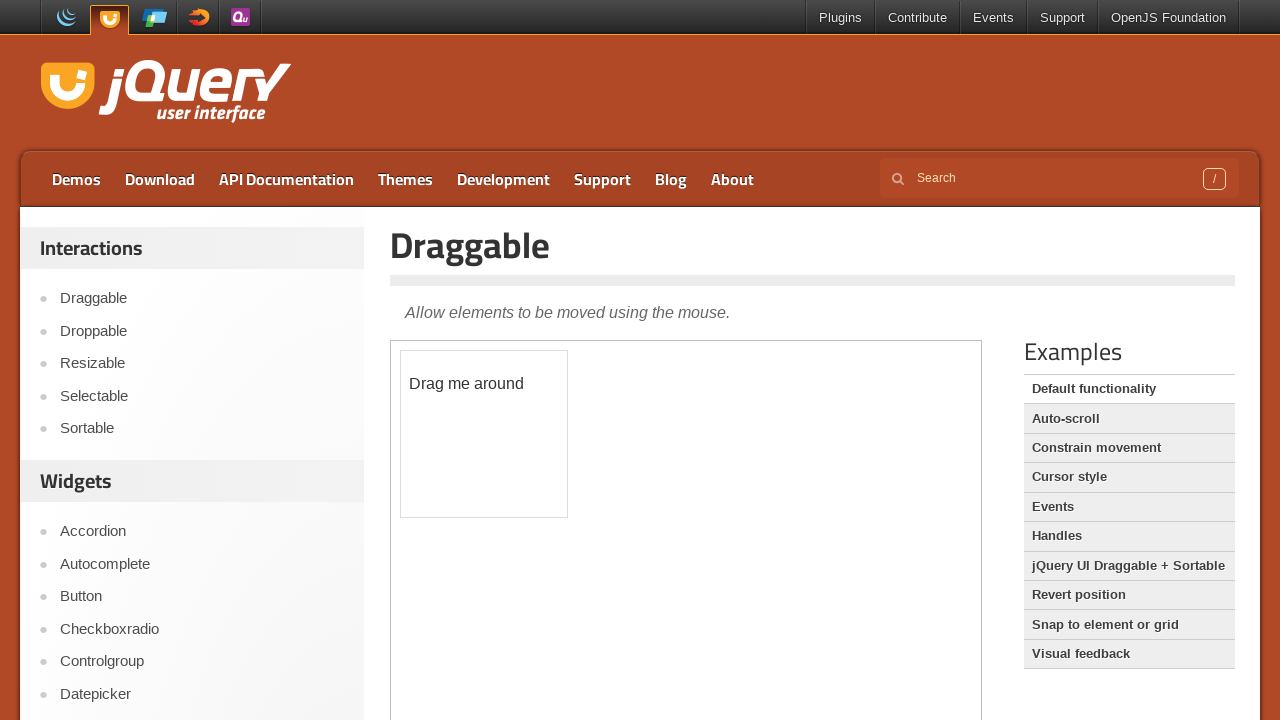

Located the draggable element within the iframe
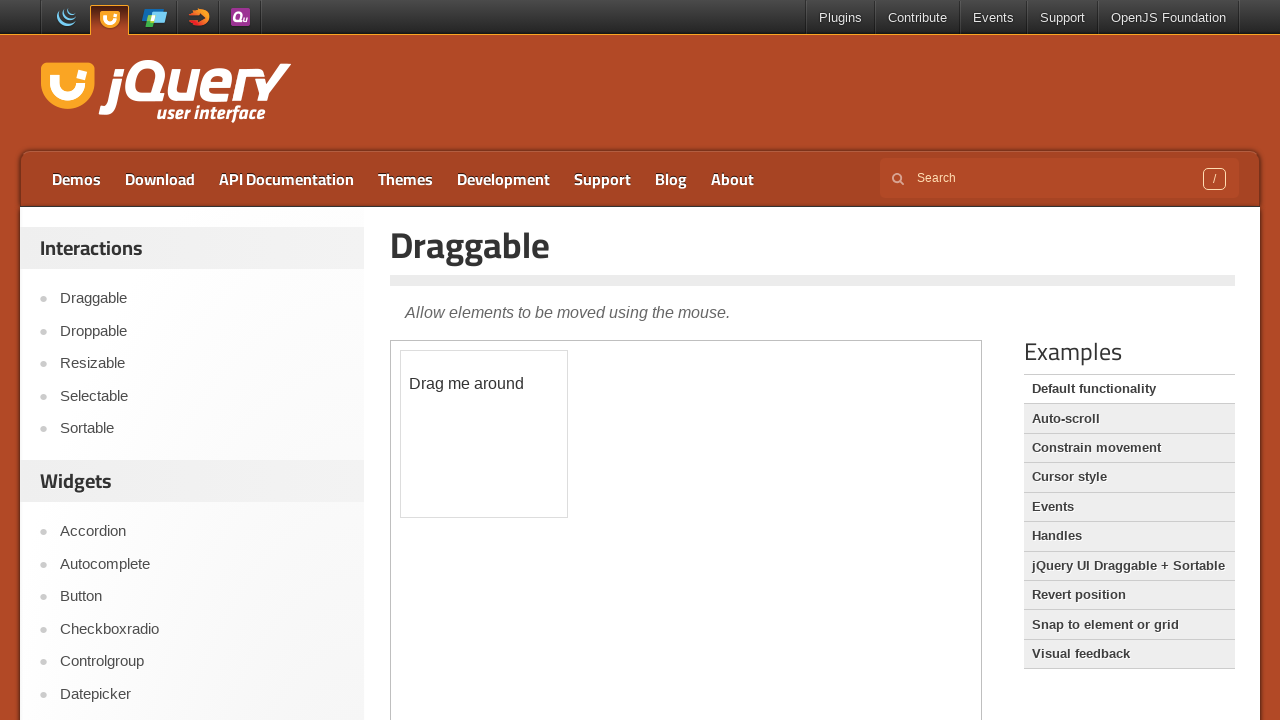

Dragged the element 100 pixels to the right at (501, 351)
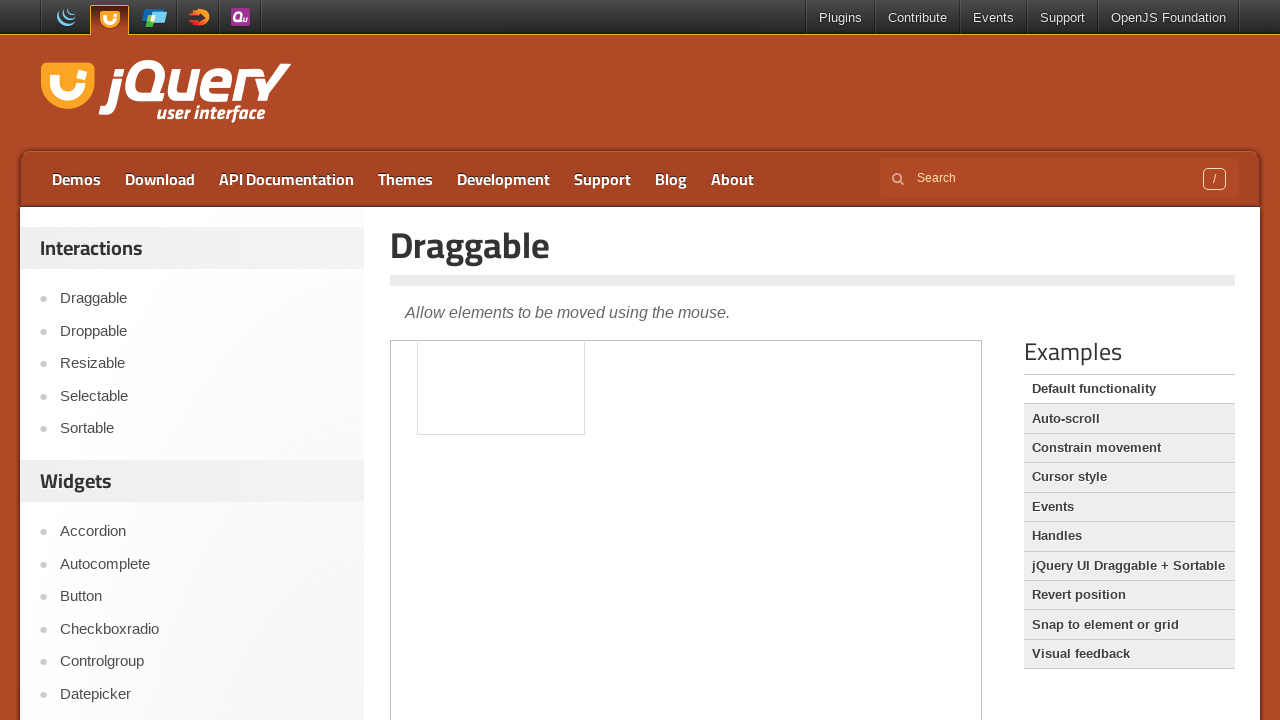

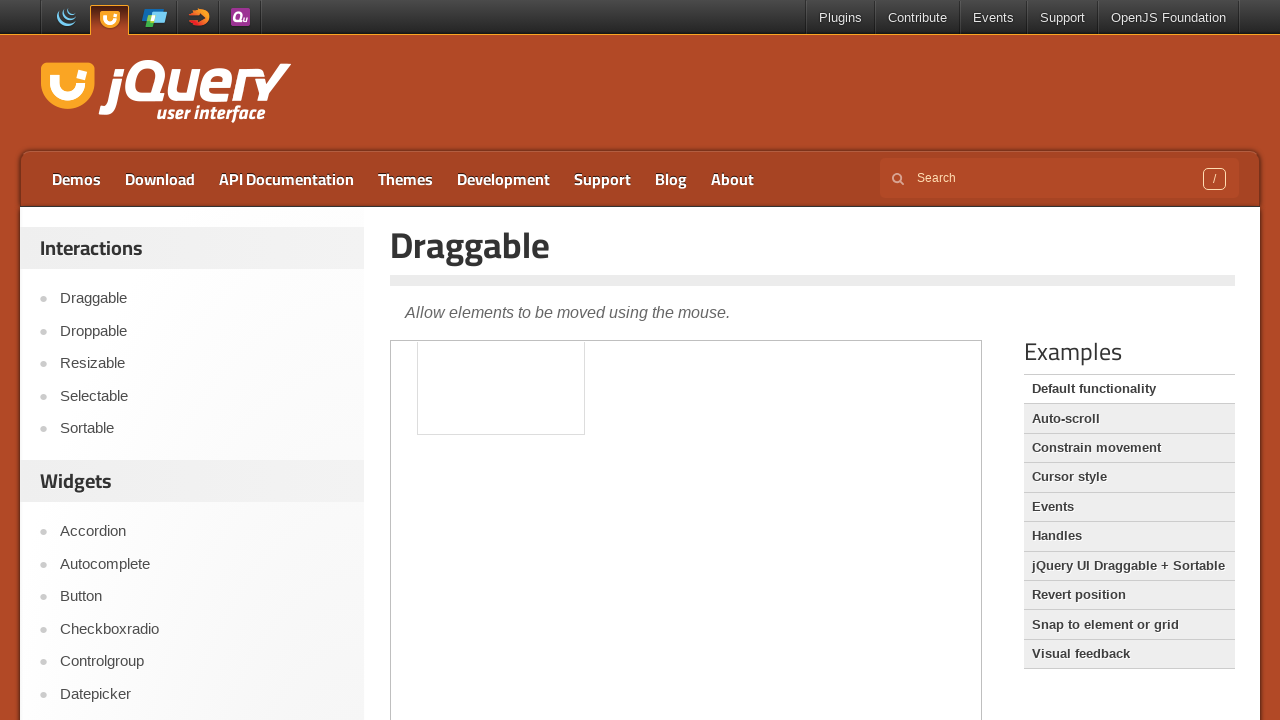